Tests window handling functionality by clicking a link that opens a new window, switching to it to read text, then switching back to the parent window

Starting URL: https://rahulshettyacademy.com/loginpagePractise/#

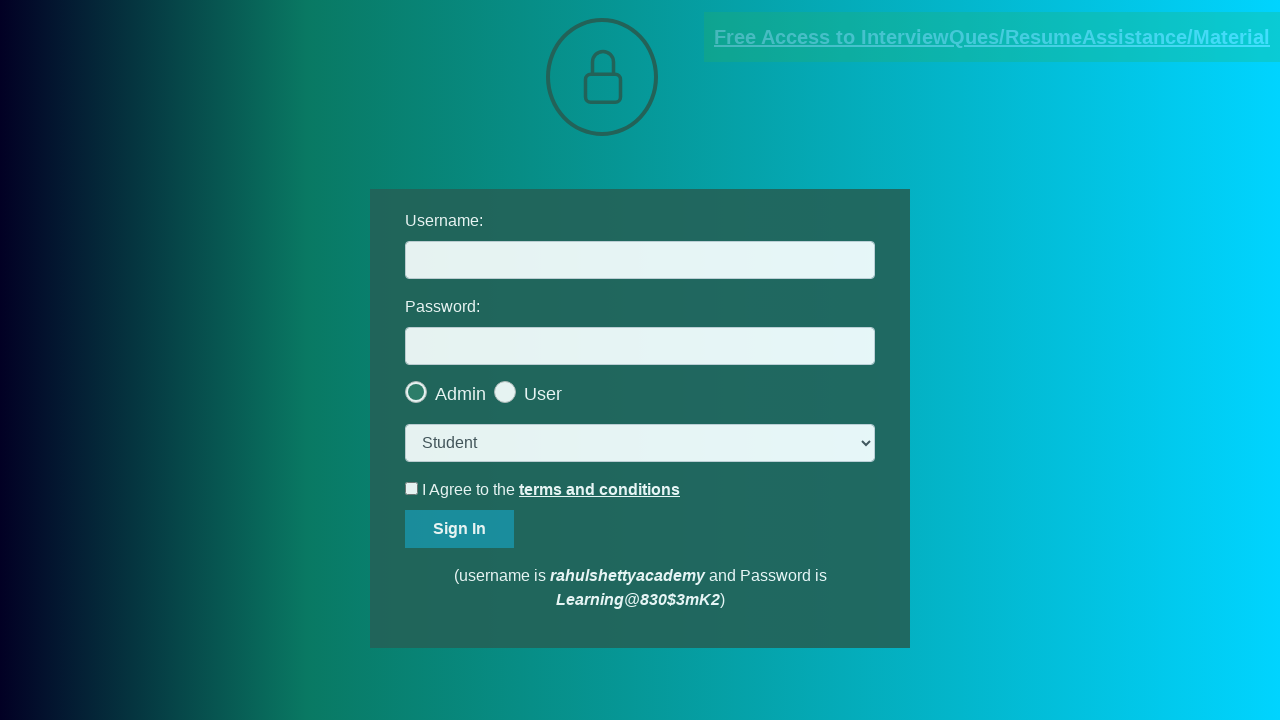

Clicked blinking text link to open new window at (992, 37) on a.blinkingText
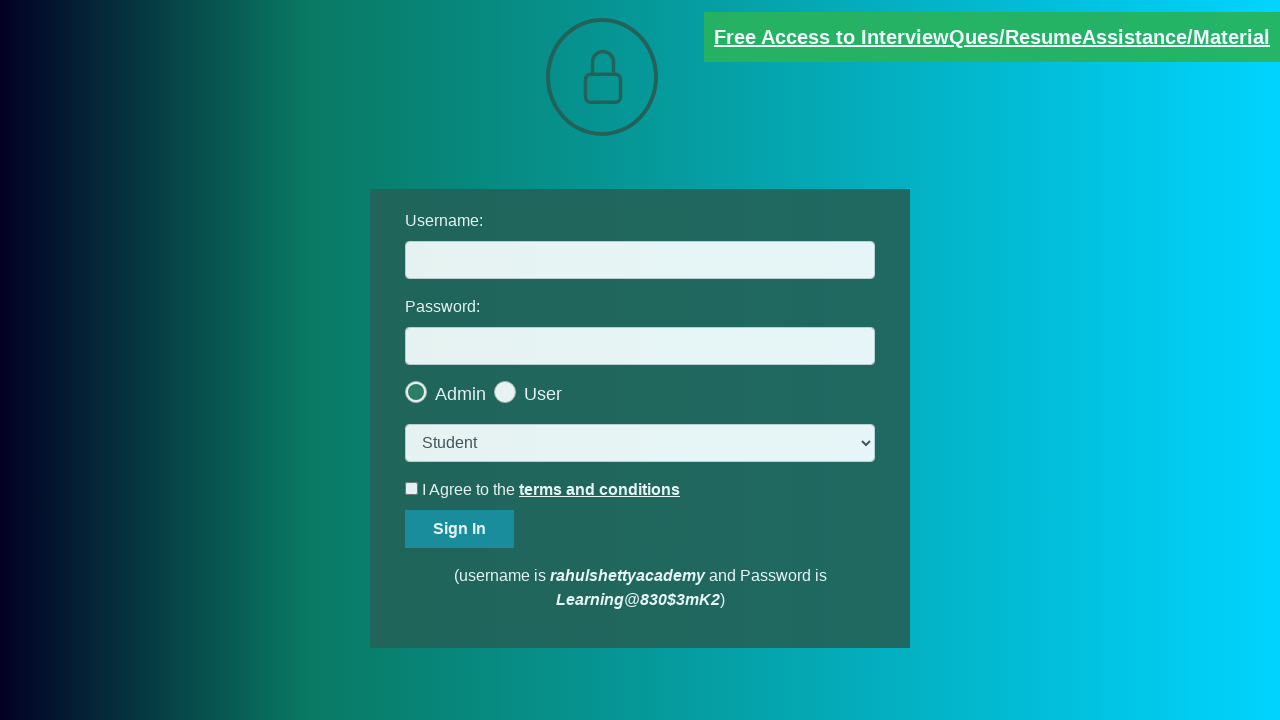

New window/tab opened and captured
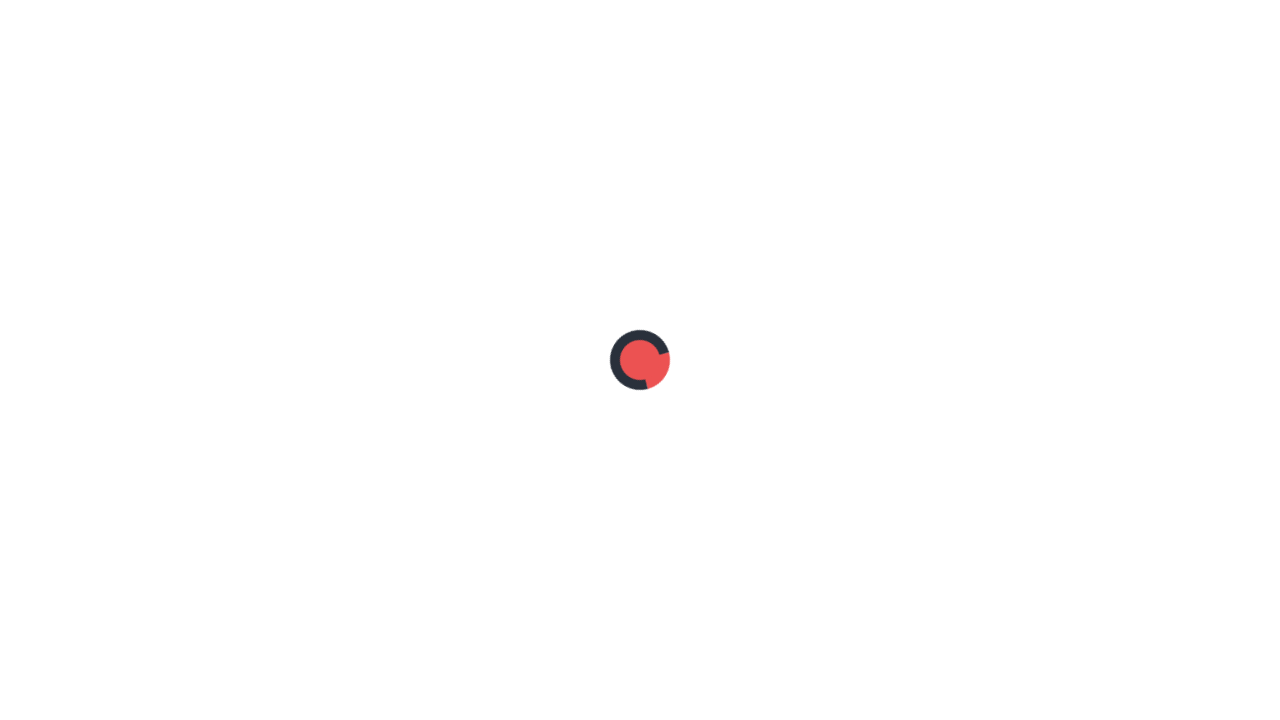

Retrieved h1 text from new window: 'Documents request'
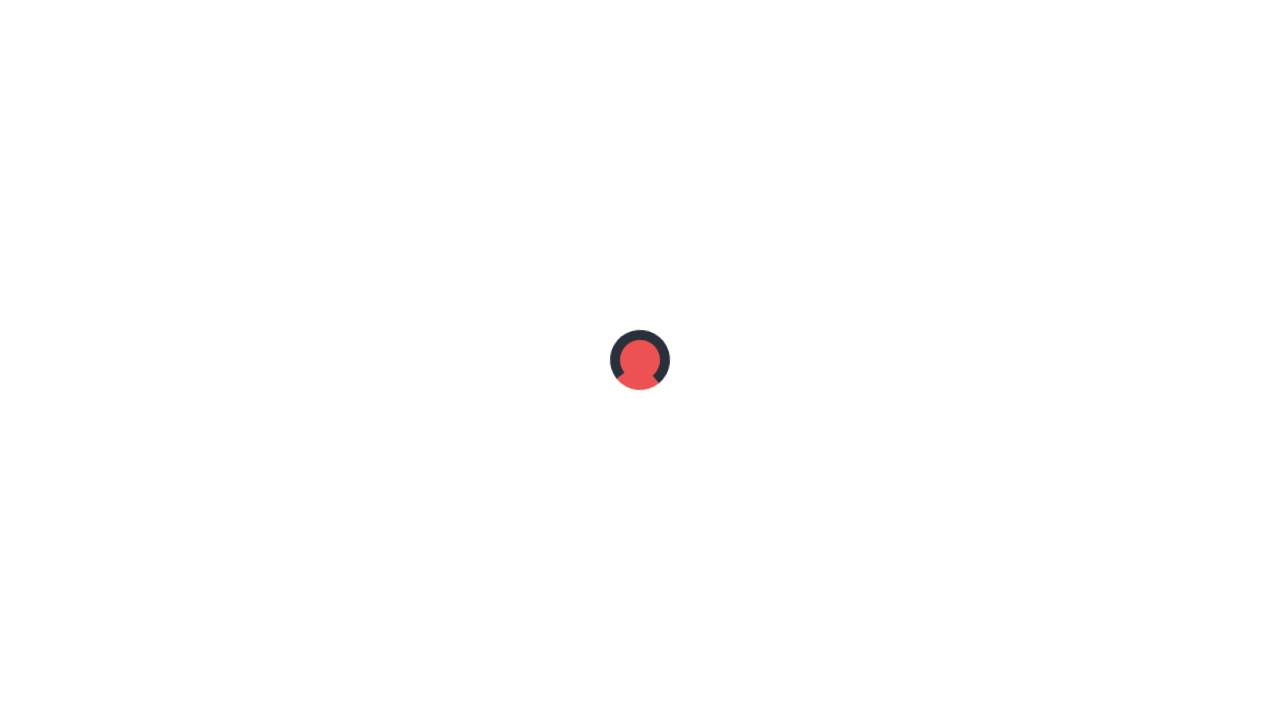

Closed new window/tab
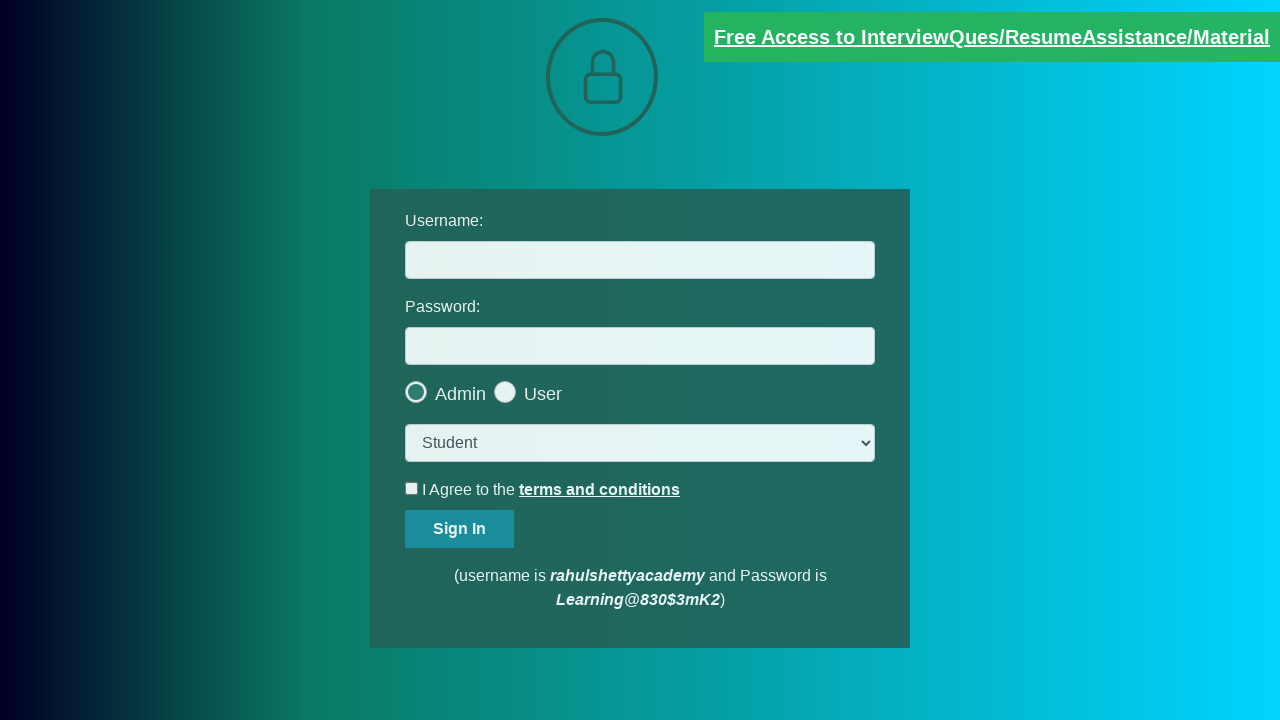

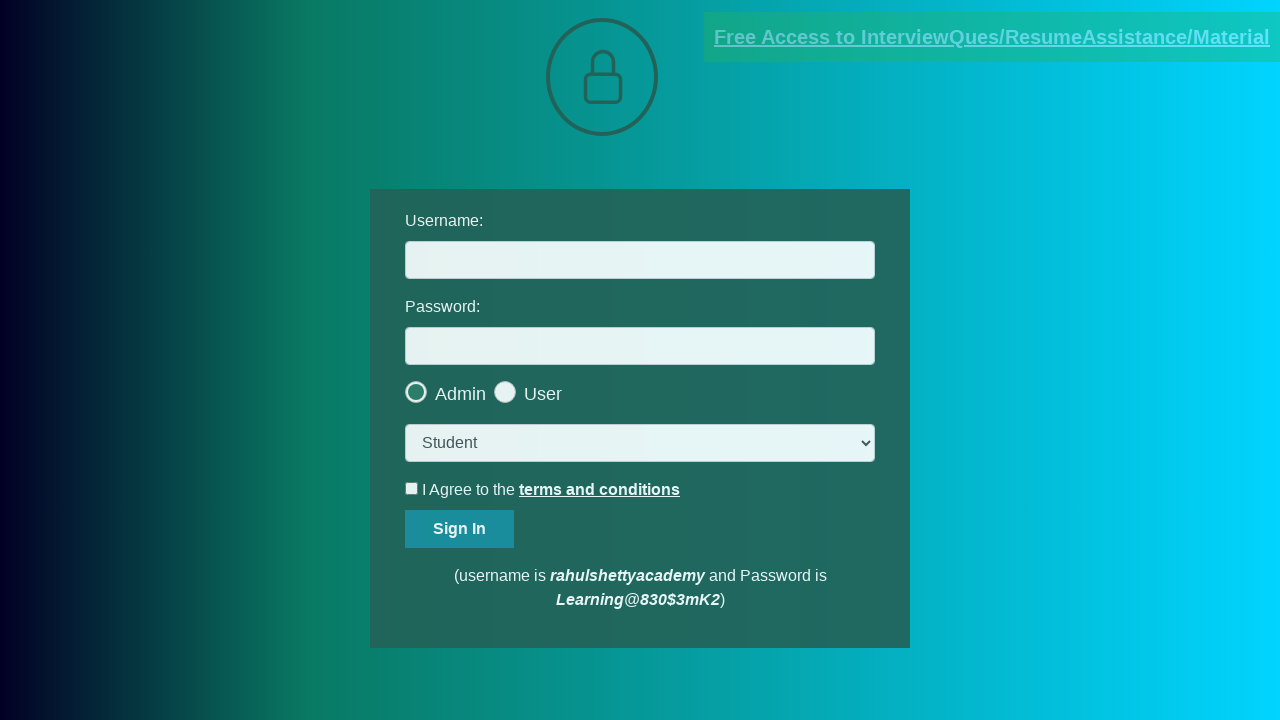